Tests the droppable functionality by navigating to the Droppable demo, switching to the iframe, and dragging an element onto a drop target

Starting URL: https://jqueryui.com/

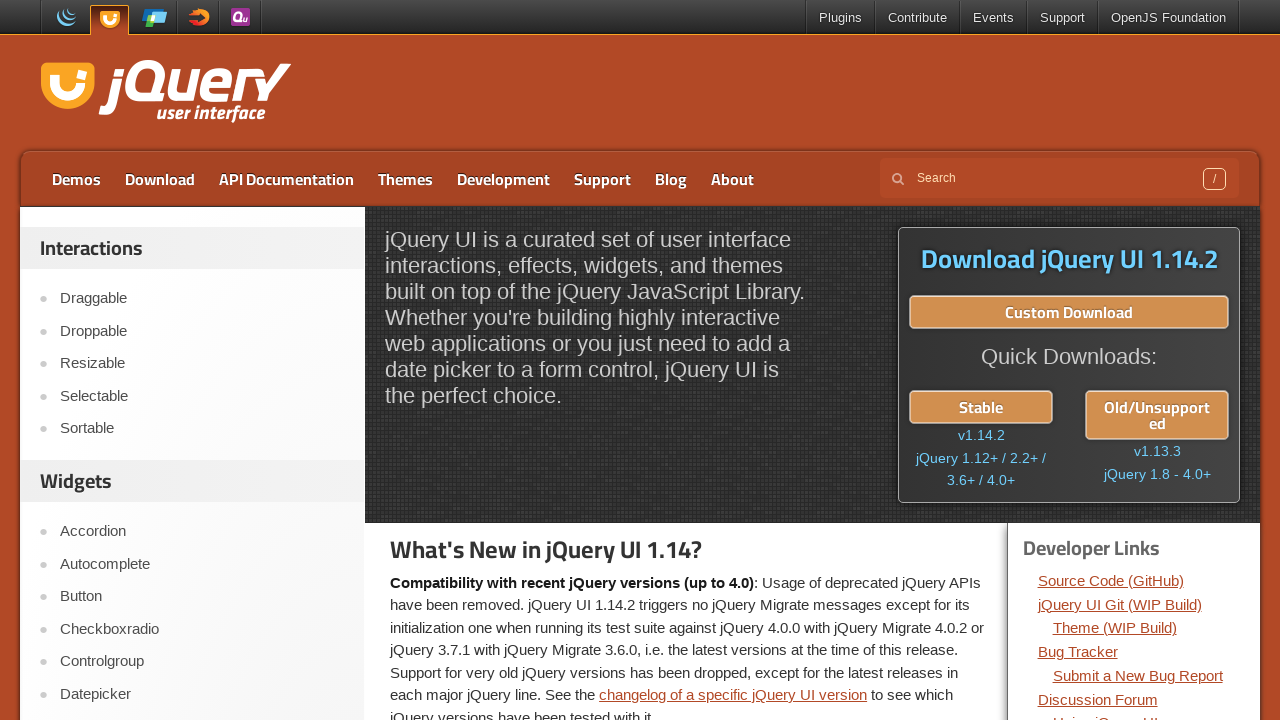

Clicked on Droppable link at (202, 331) on a:has-text('Droppable')
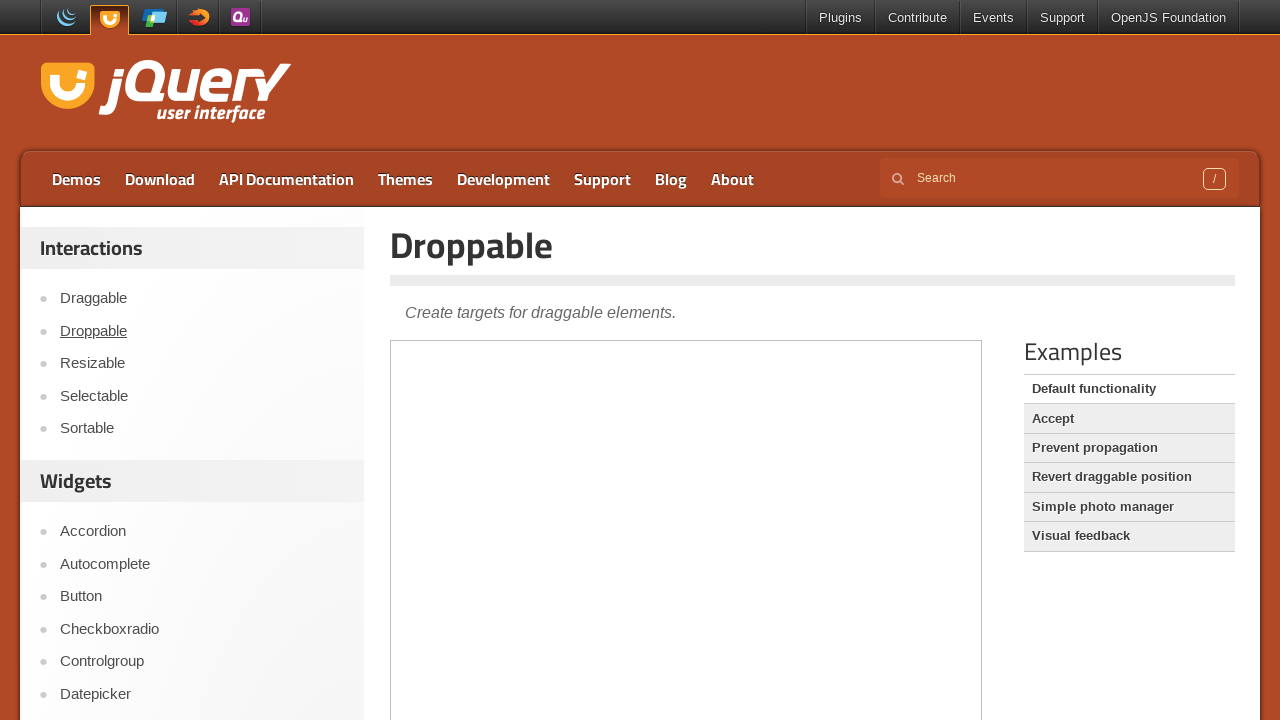

Located the demo iframe
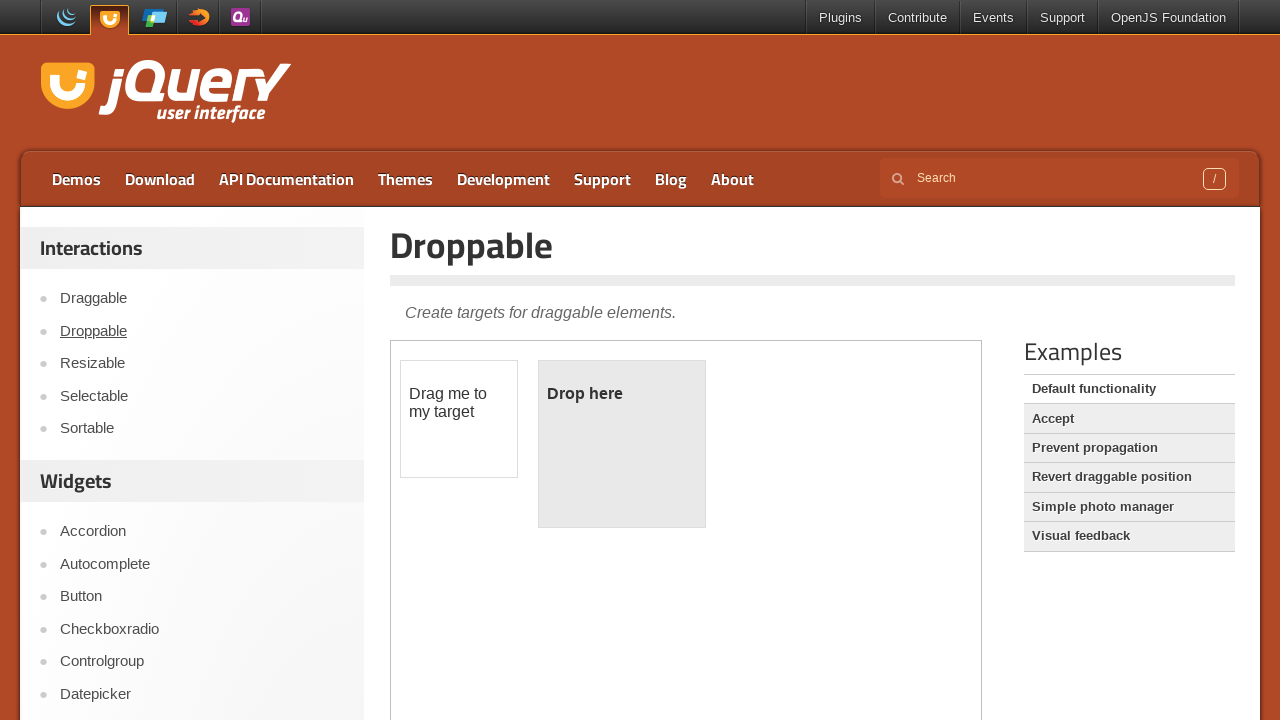

Located the draggable element
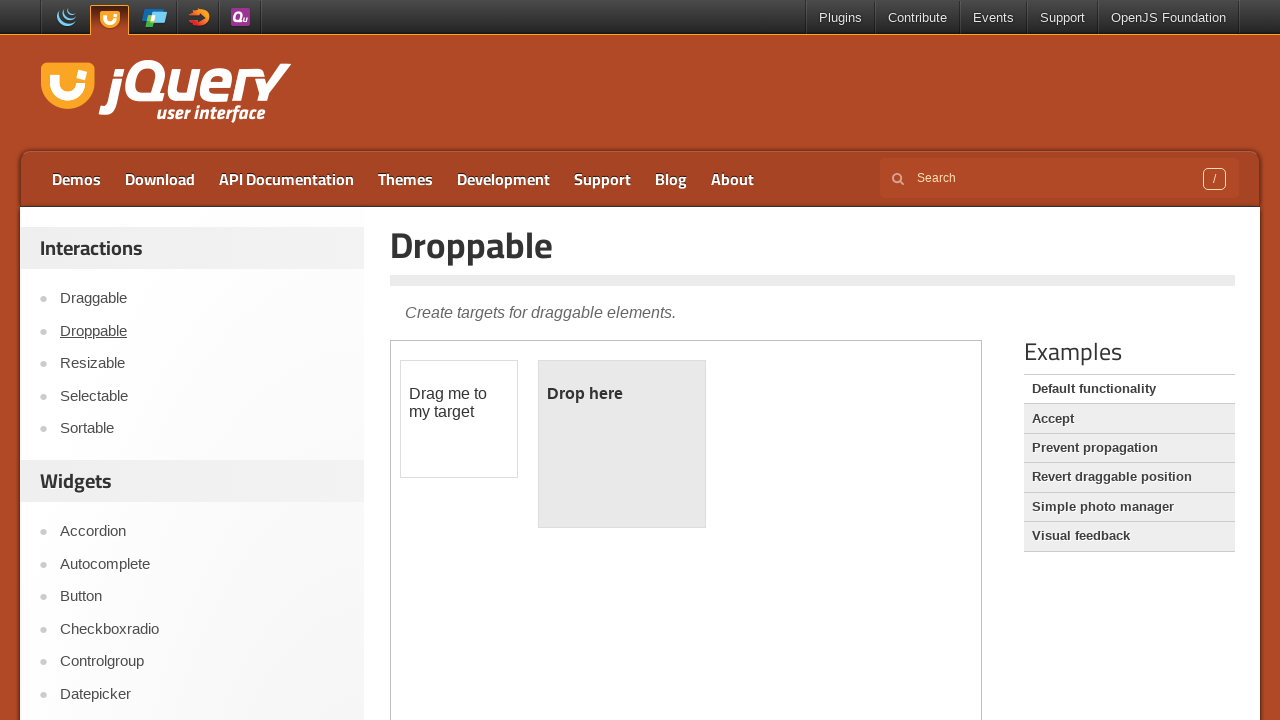

Located the droppable target element
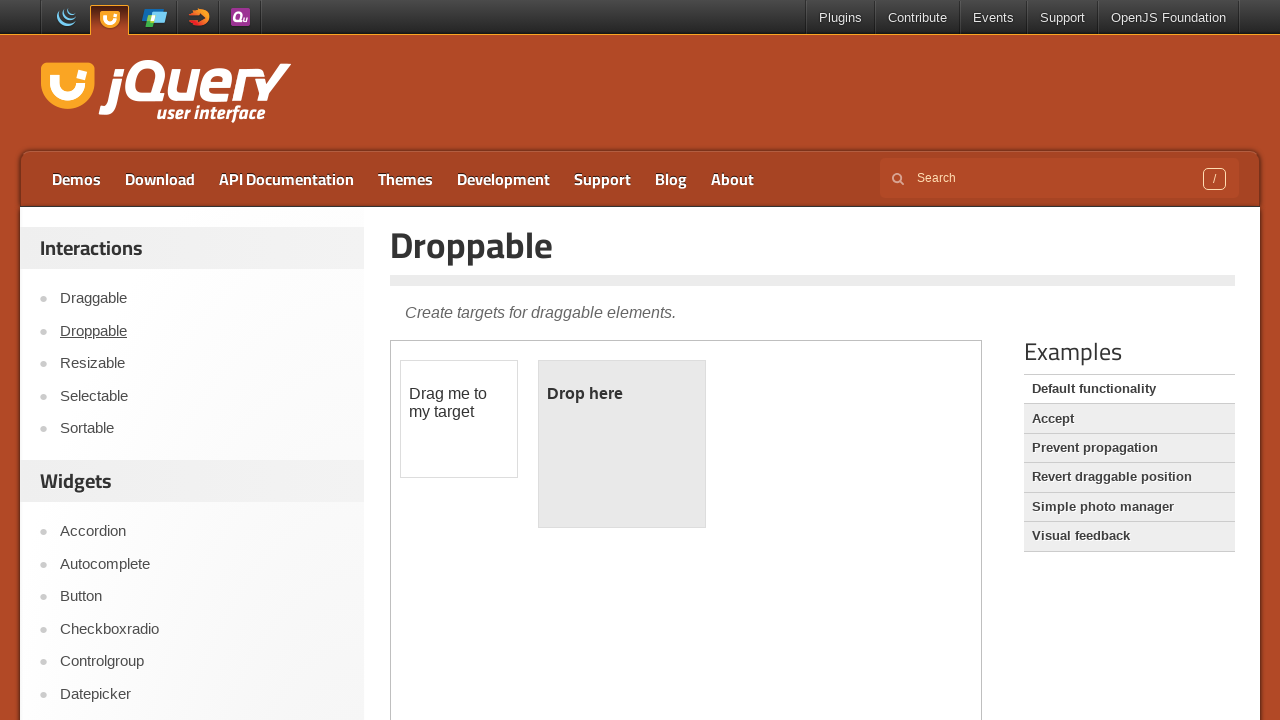

Dragged the draggable element onto the droppable target at (622, 444)
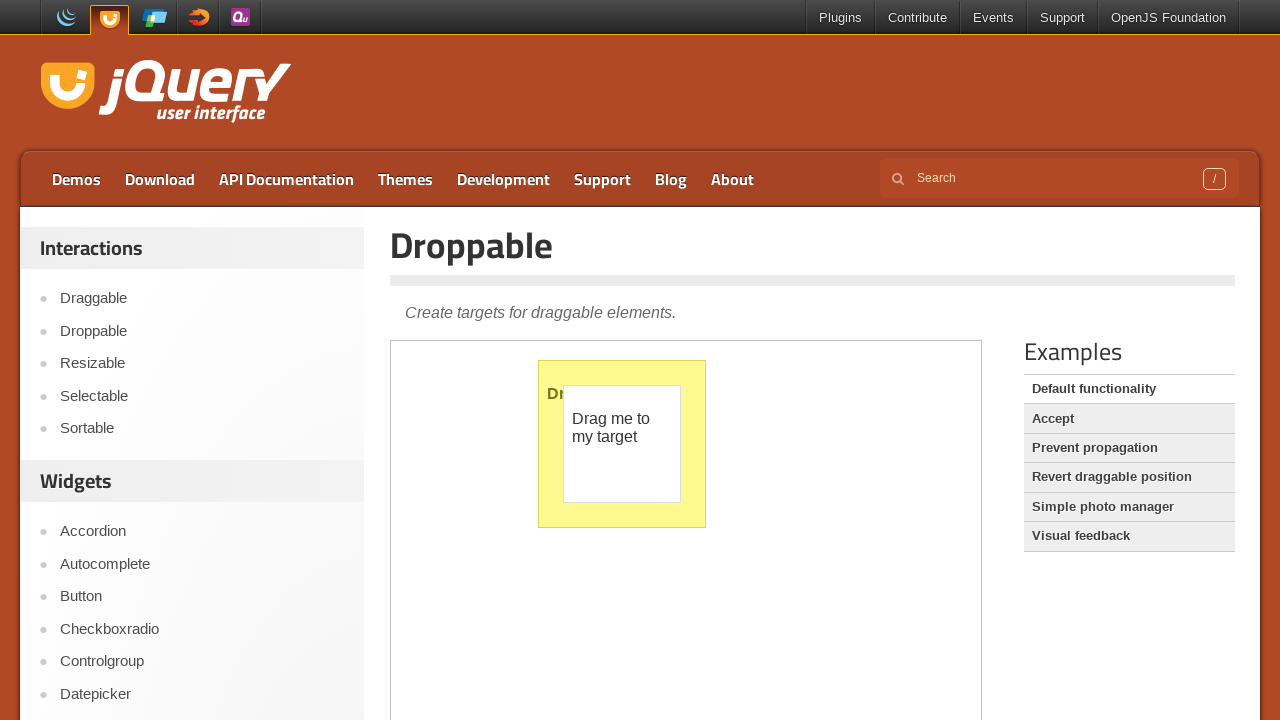

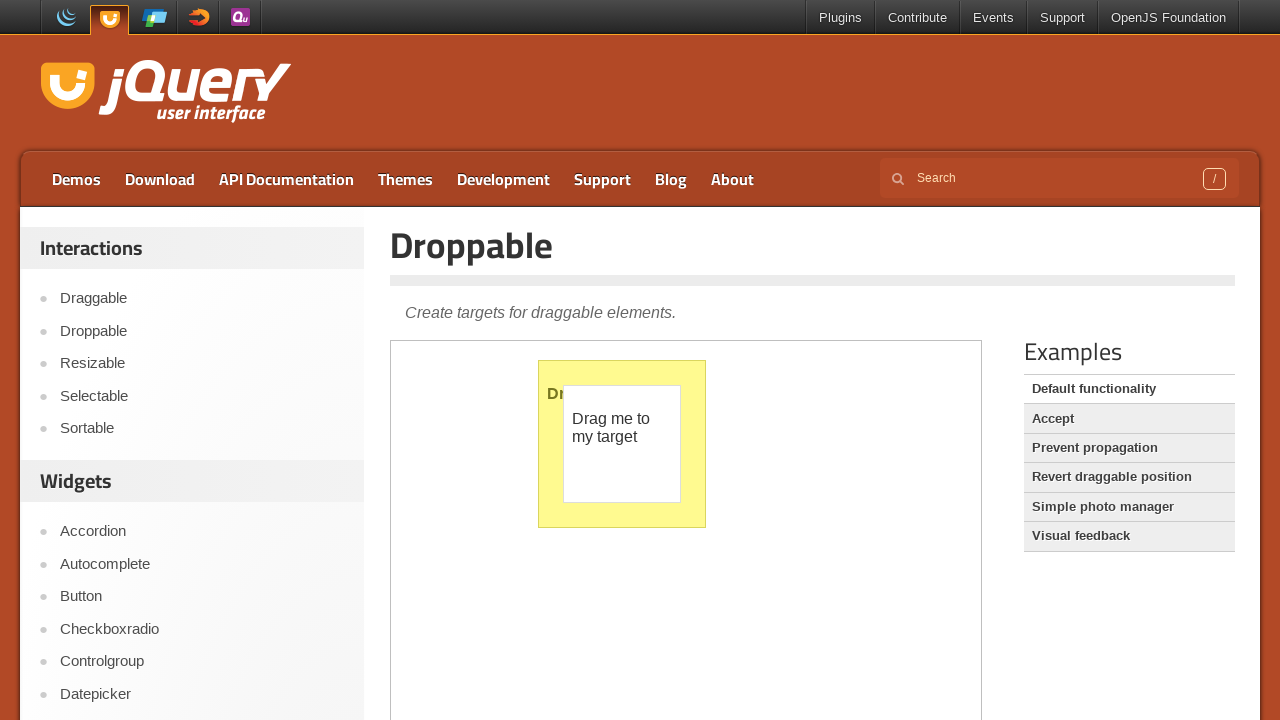